Tests that Clear completed button is hidden when there are no completed items

Starting URL: https://demo.playwright.dev/todomvc

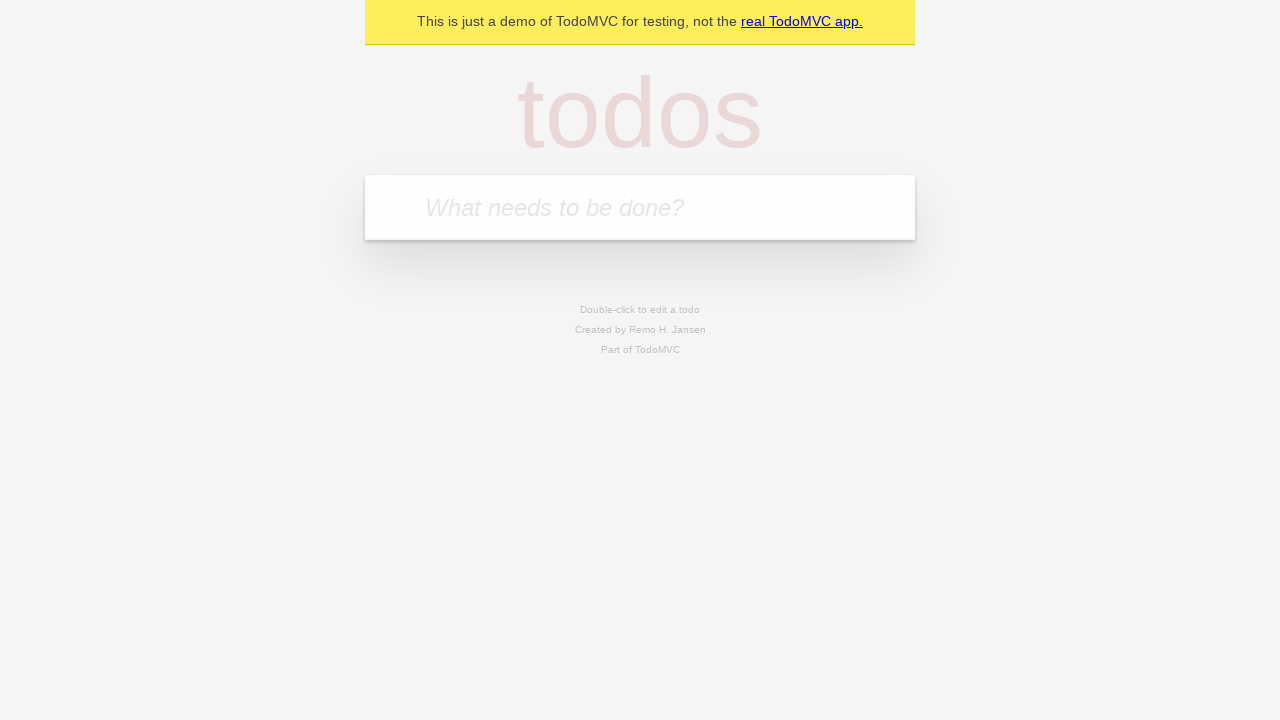

Filled todo input with 'buy some cheese' on internal:attr=[placeholder="What needs to be done?"i]
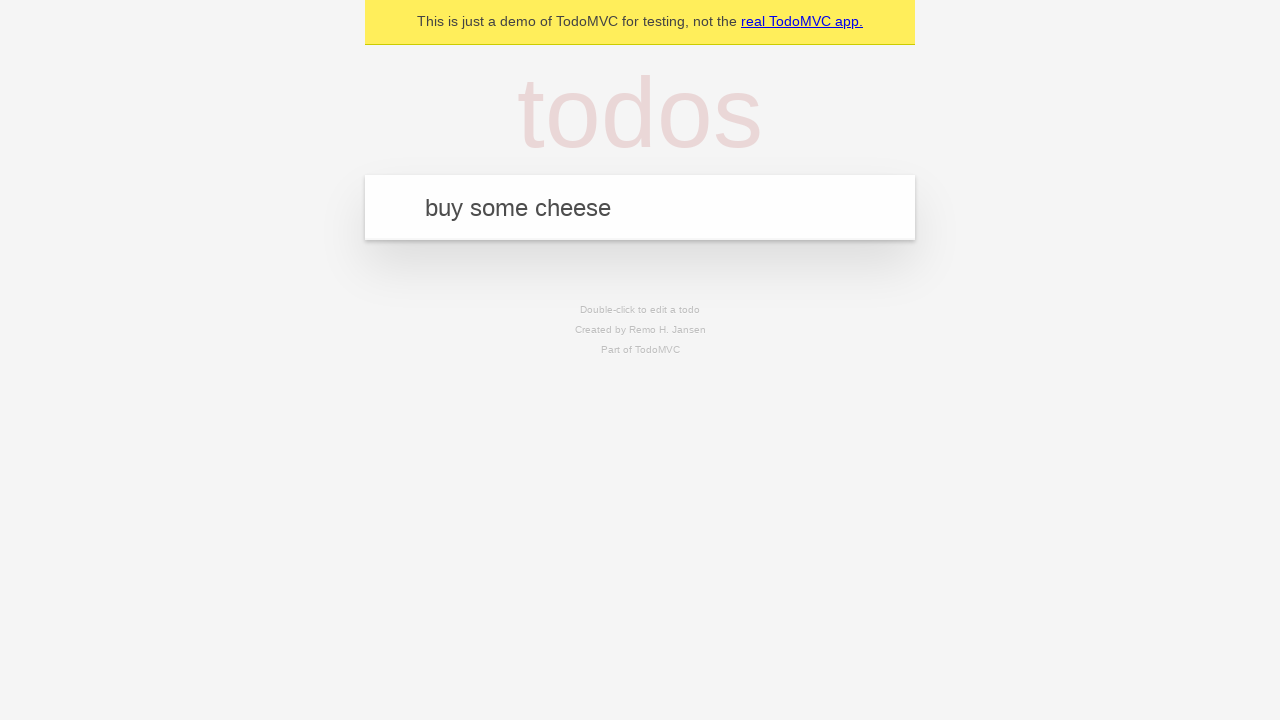

Pressed Enter to add first todo on internal:attr=[placeholder="What needs to be done?"i]
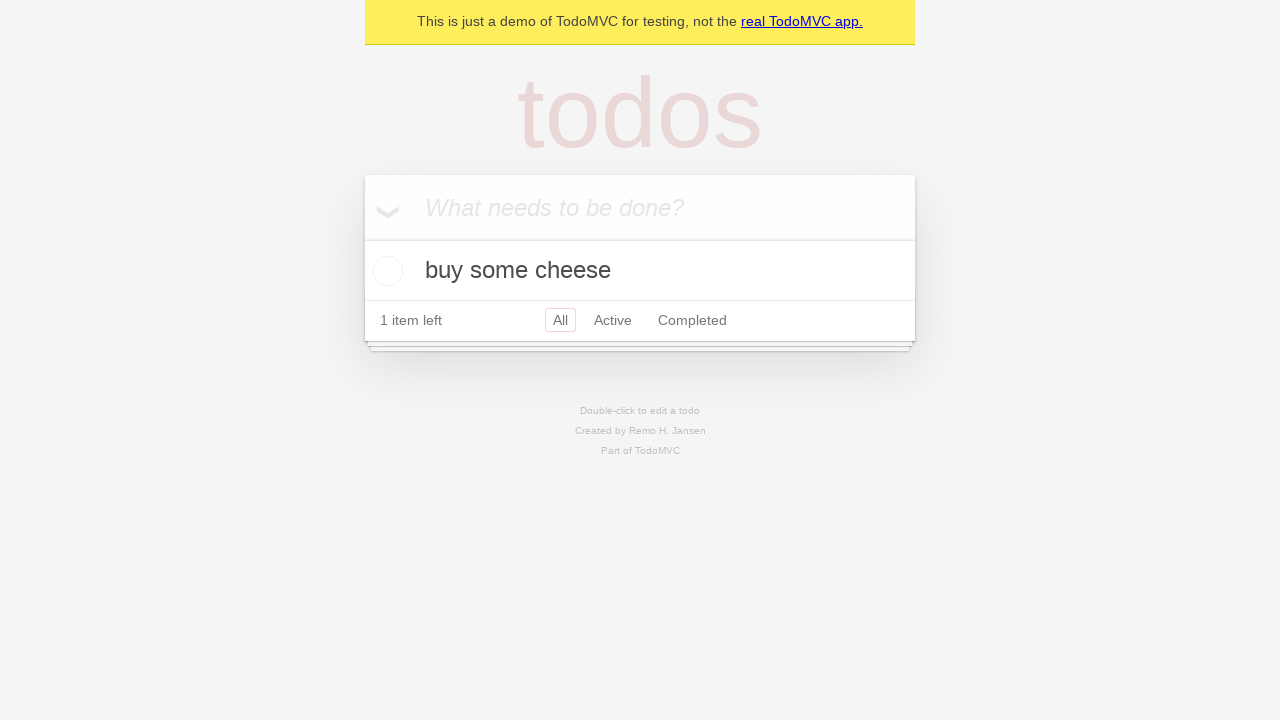

Filled todo input with 'feed the cat' on internal:attr=[placeholder="What needs to be done?"i]
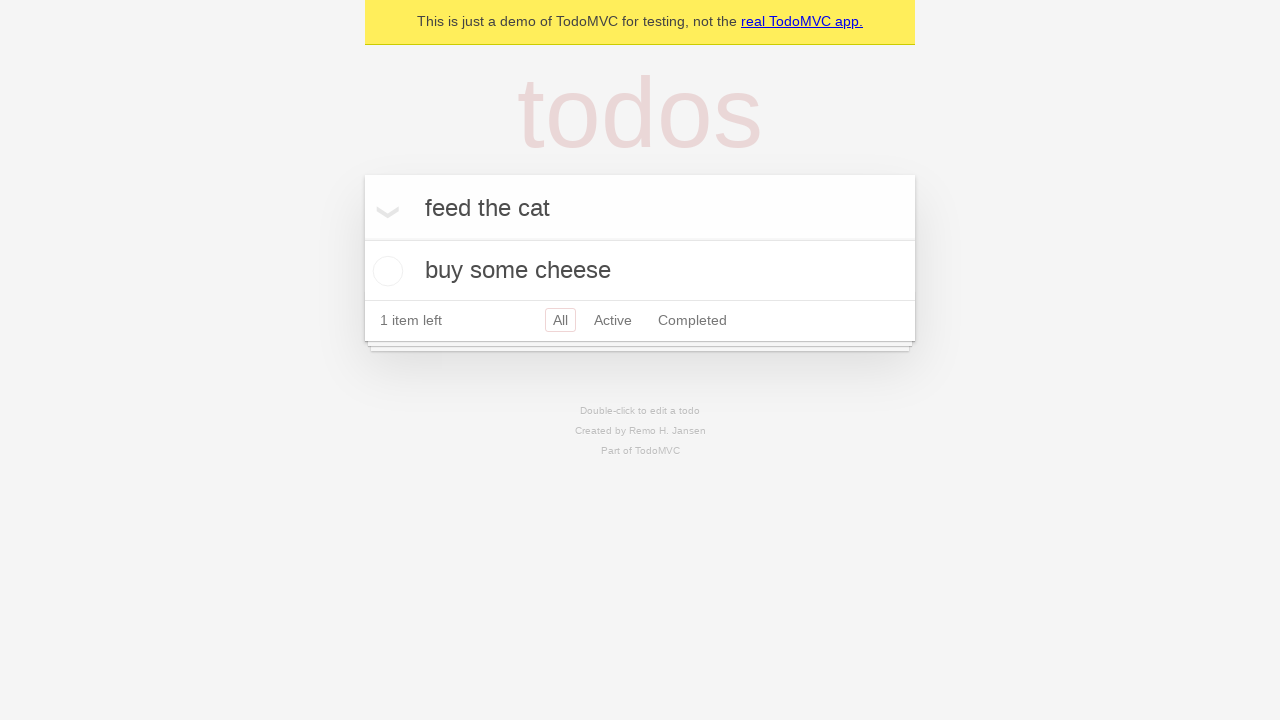

Pressed Enter to add second todo on internal:attr=[placeholder="What needs to be done?"i]
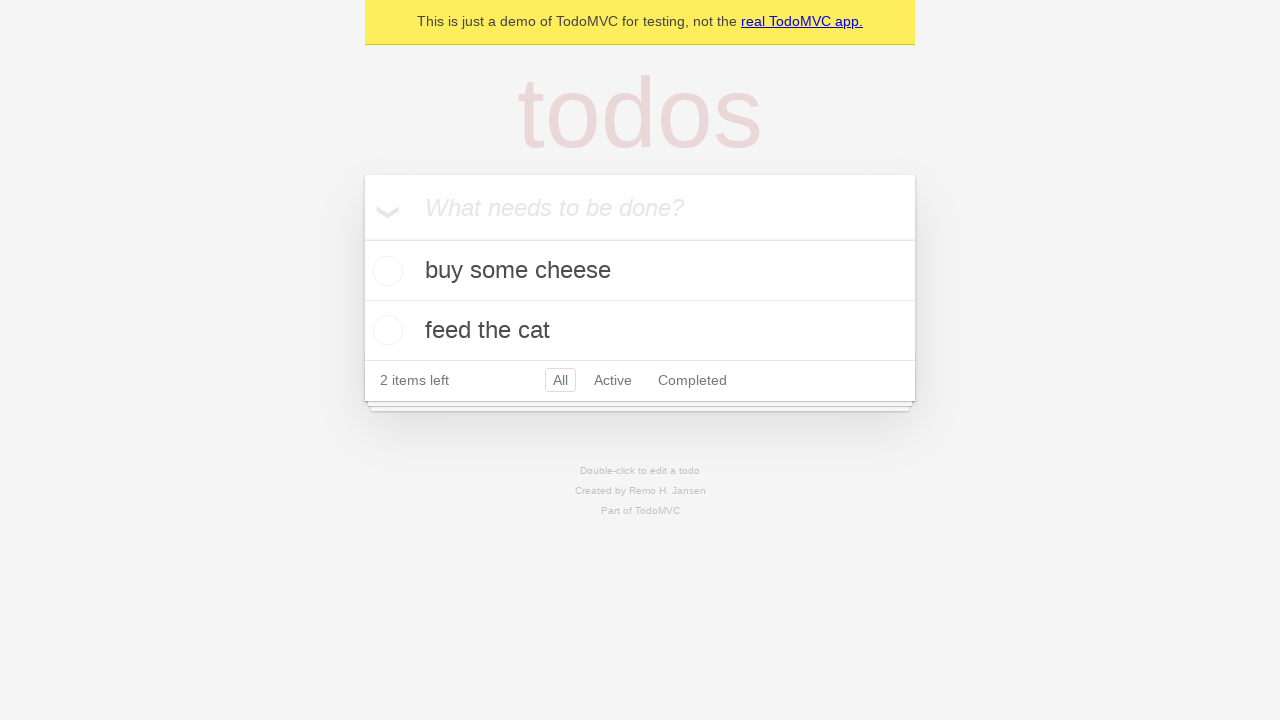

Filled todo input with 'book a doctors appointment' on internal:attr=[placeholder="What needs to be done?"i]
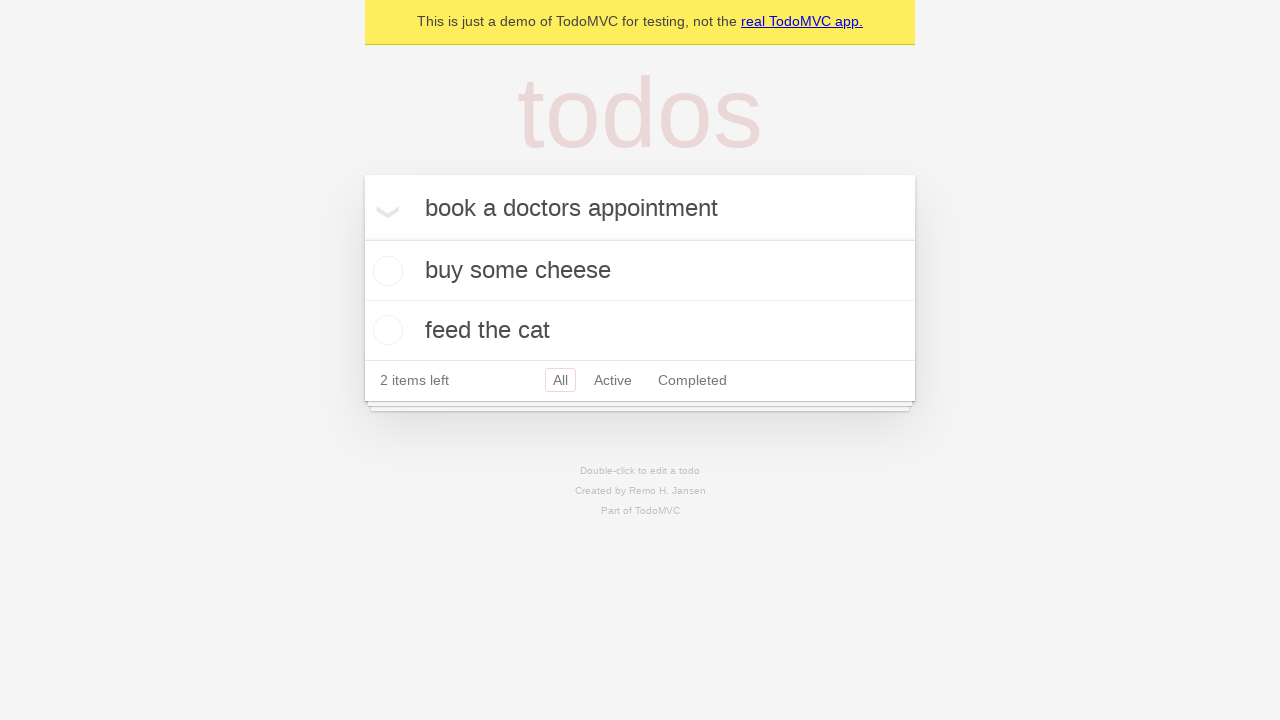

Pressed Enter to add third todo on internal:attr=[placeholder="What needs to be done?"i]
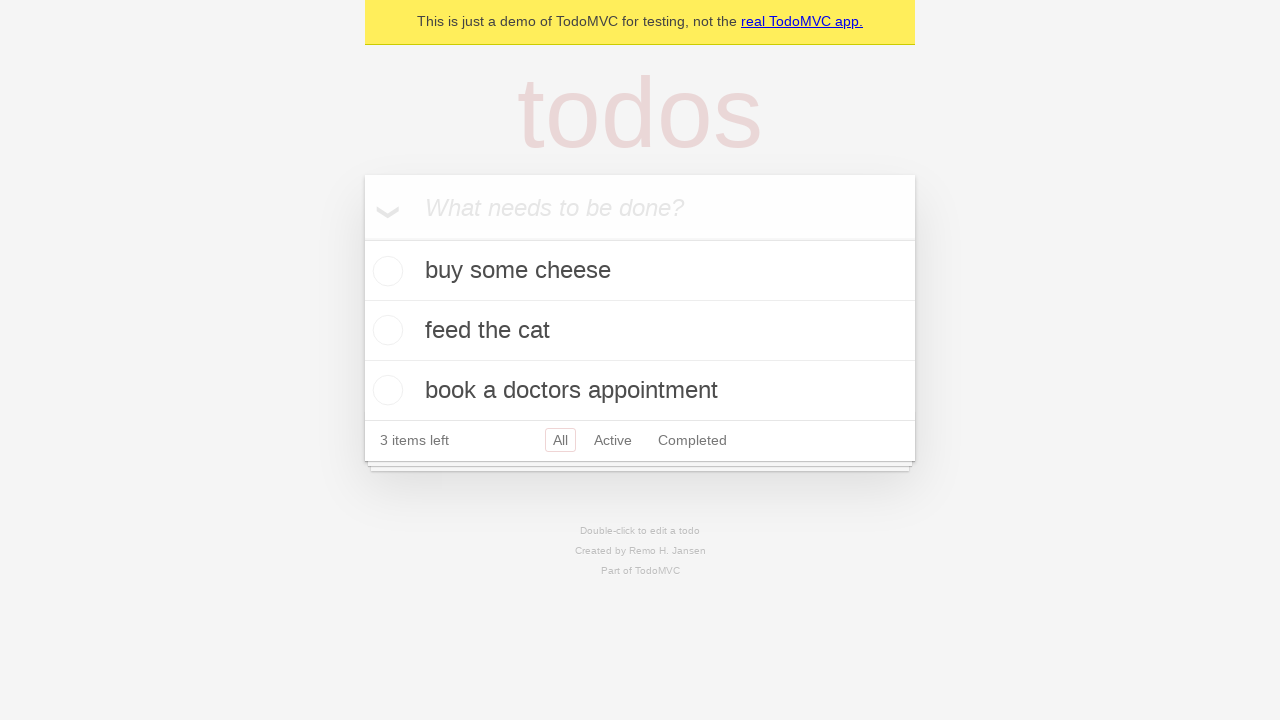

Checked the first todo item at (385, 271) on .todo-list li .toggle >> nth=0
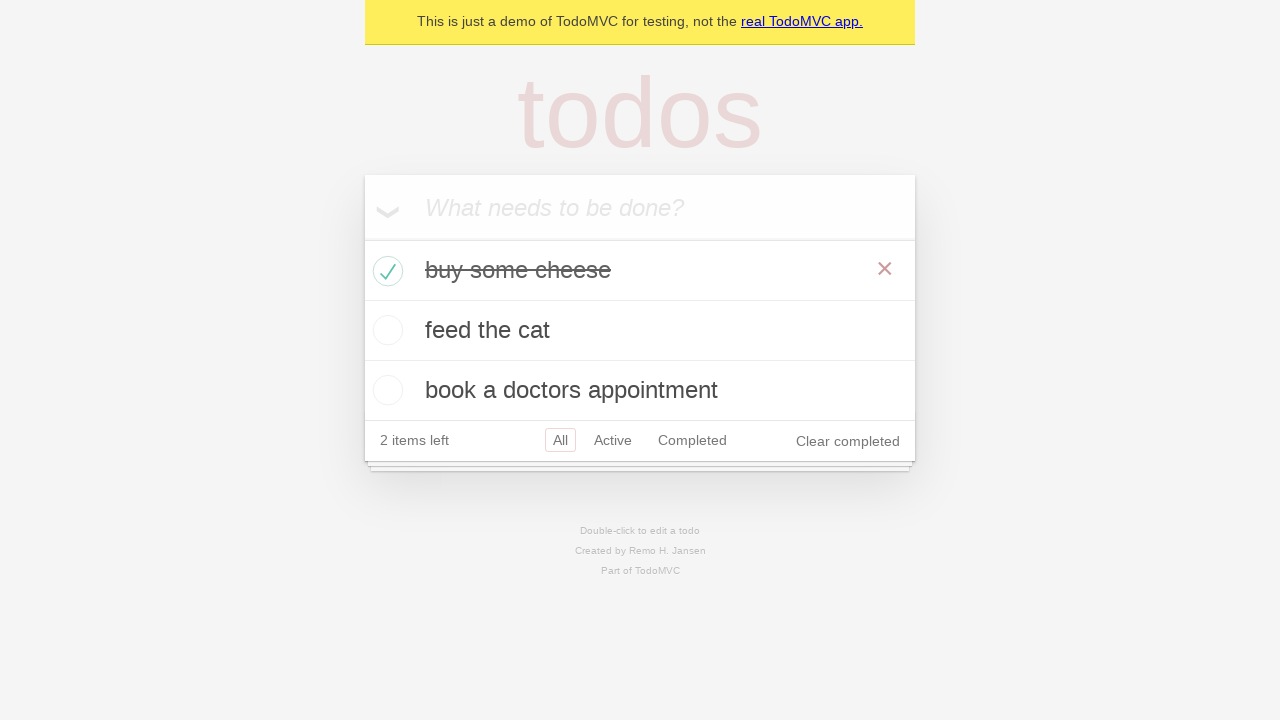

Clicked Clear completed button at (848, 441) on internal:role=button[name="Clear completed"i]
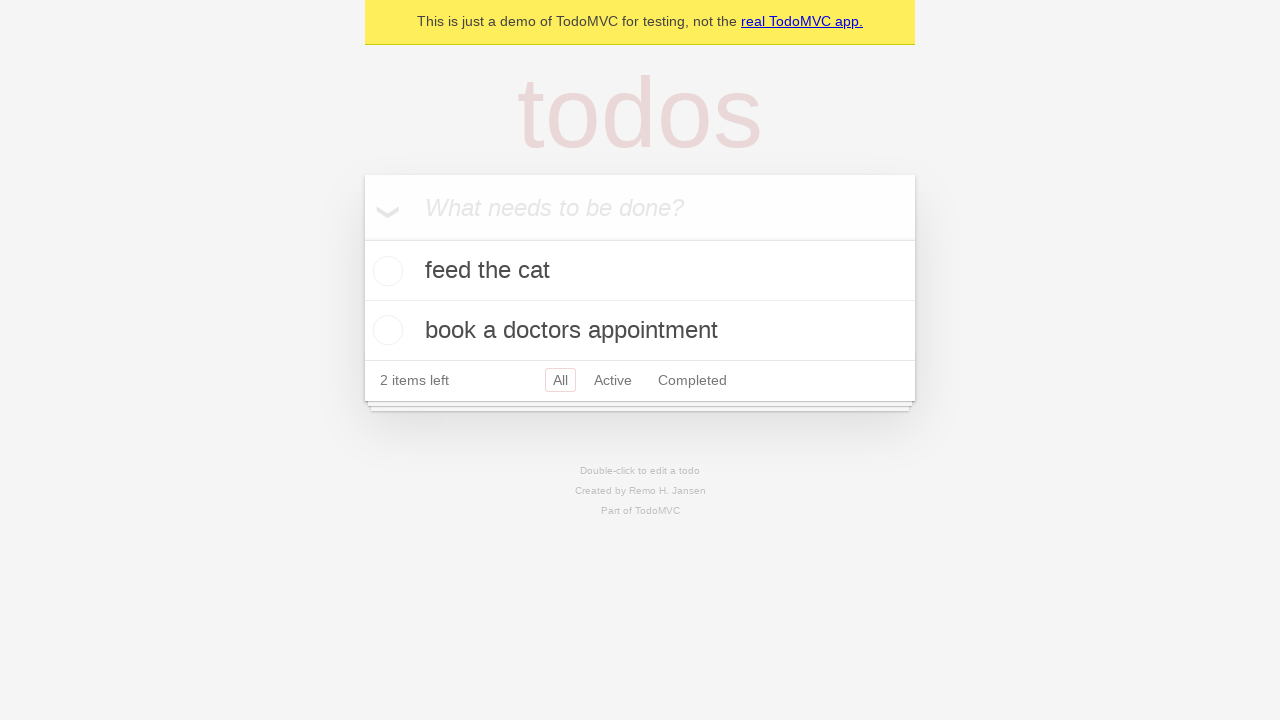

Waited 500ms for Clear completed button to disappear
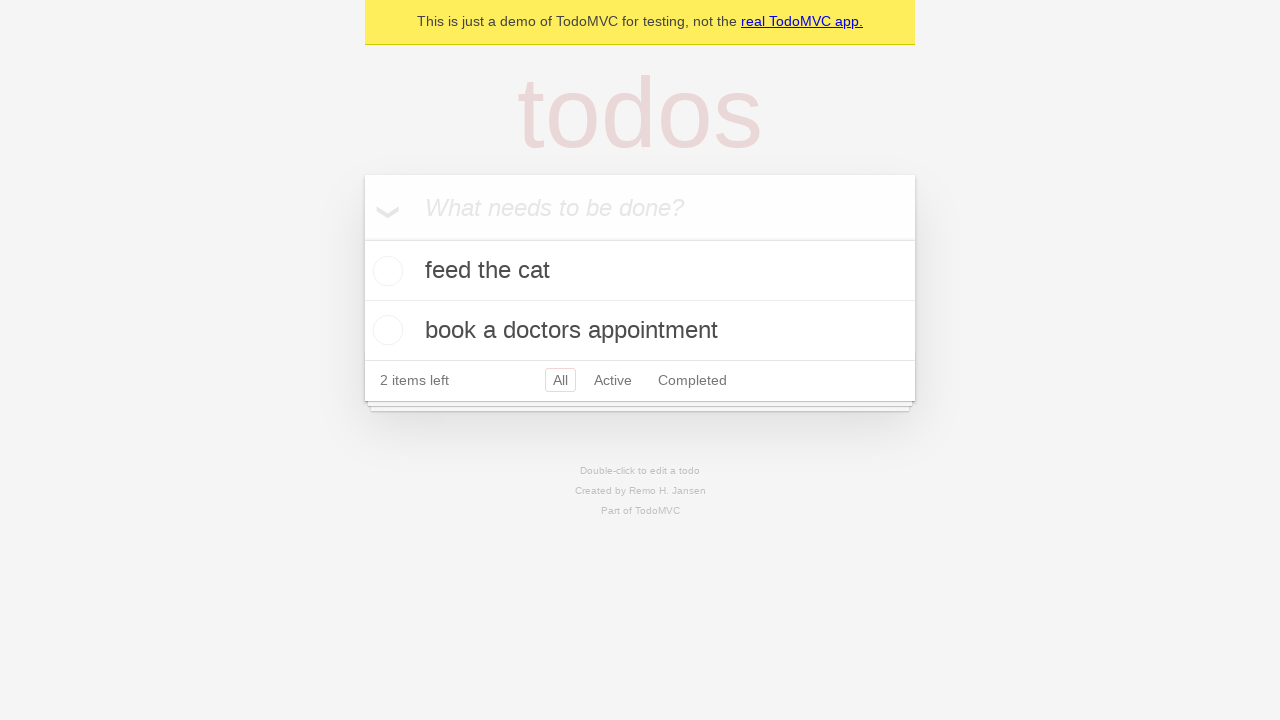

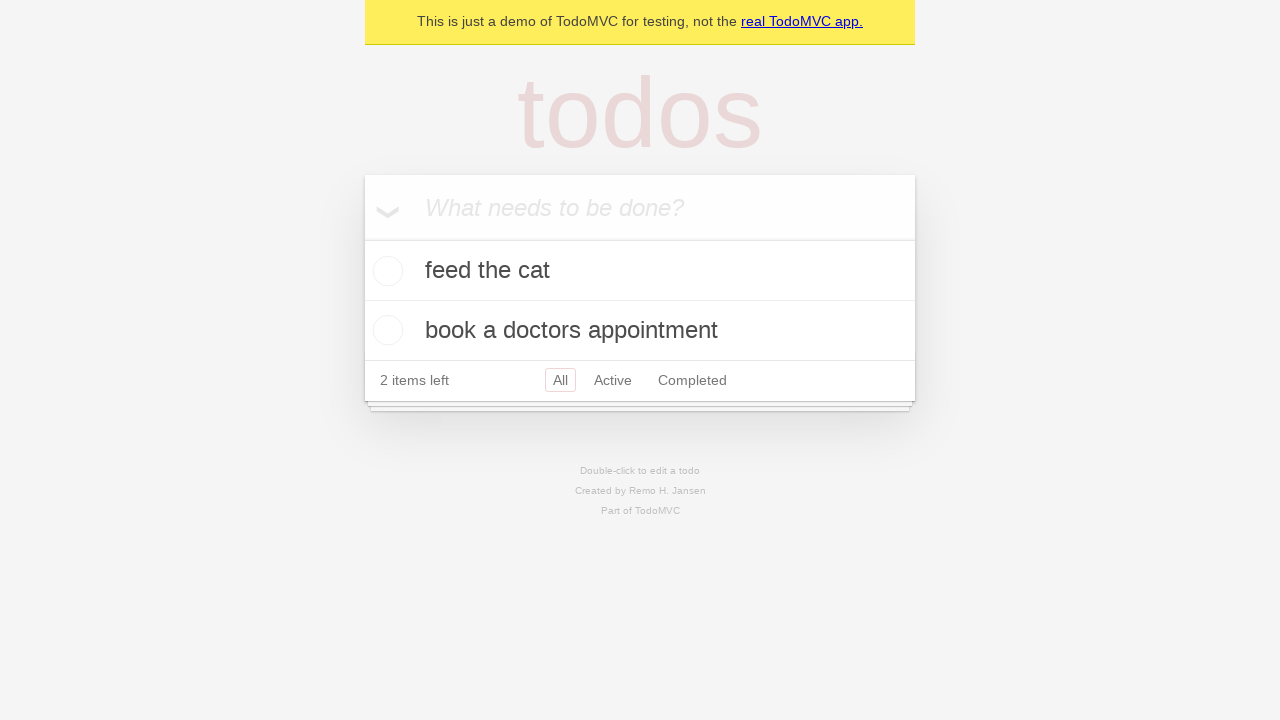